Tests A/B test opt-out by adding the opt-out cookie before navigating to the A/B test page

Starting URL: http://the-internet.herokuapp.com

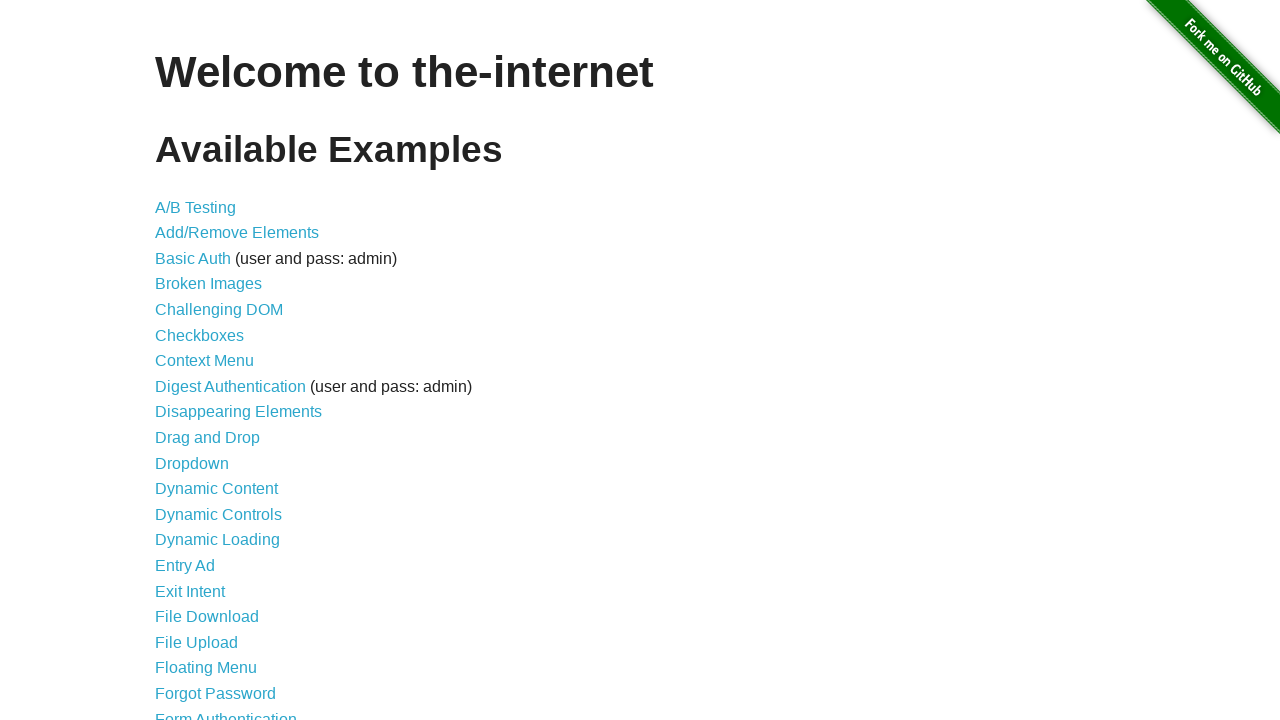

Added optimizelyOptOut cookie to opt out of A/B test
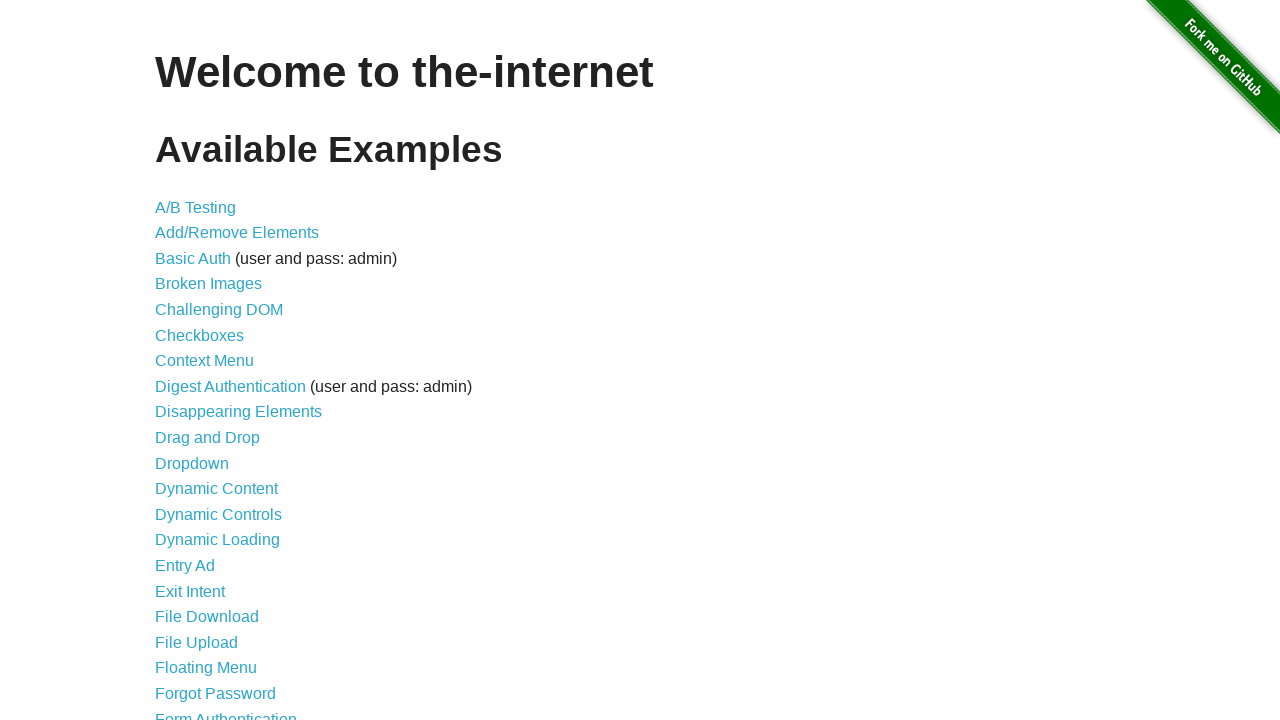

Navigated to A/B test page
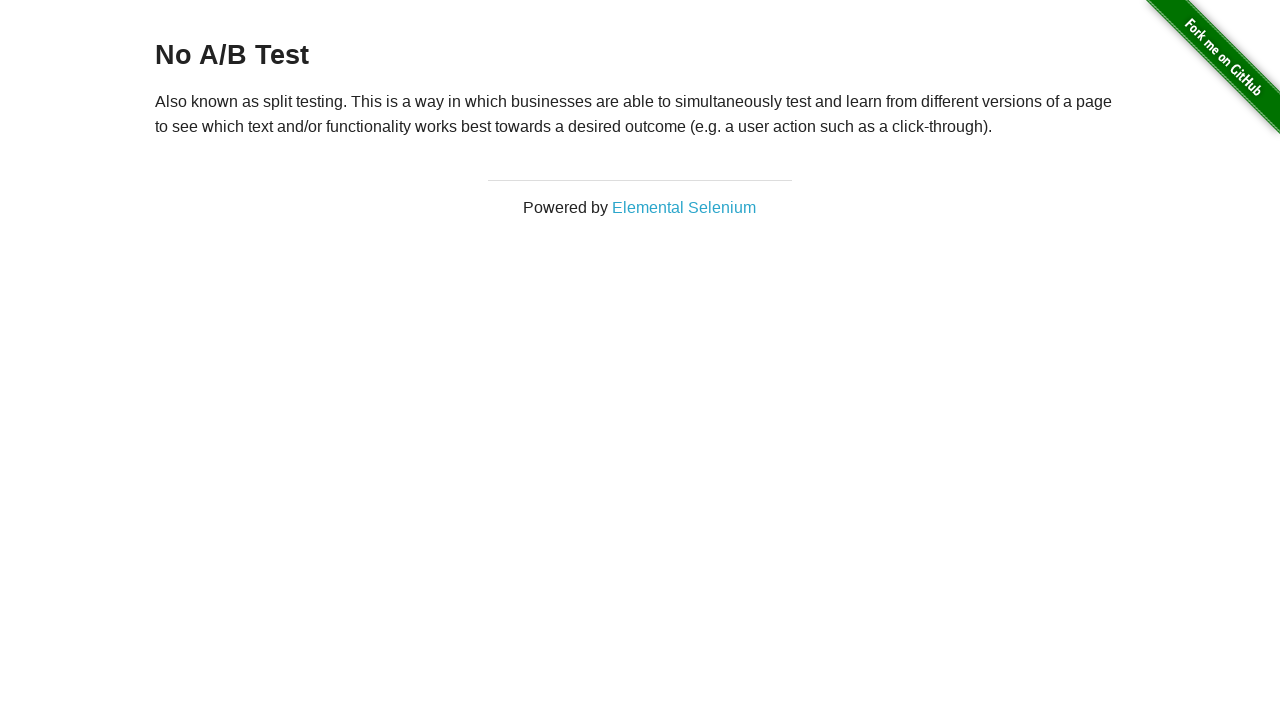

Verified 'No A/B Test' heading is displayed, confirming opt-out cookie is working
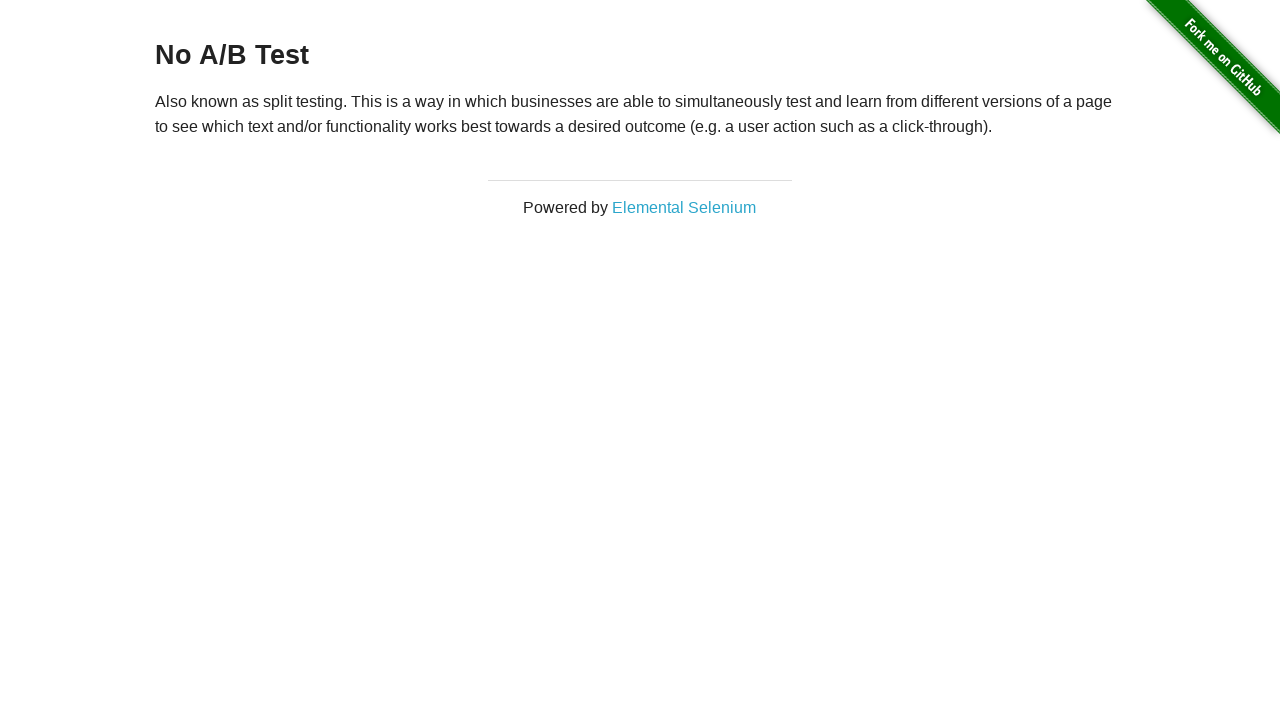

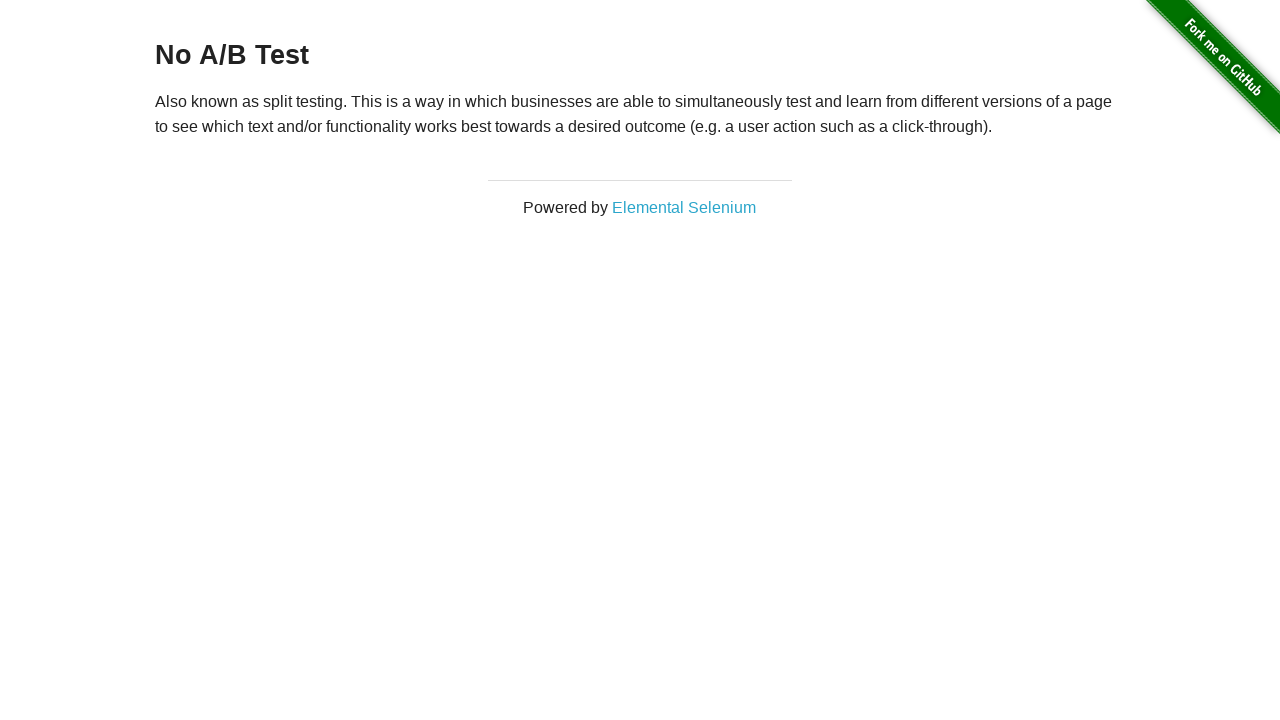